Tests navigation to the Send Mail & Packages section on USPS website by clicking the mail-ship link

Starting URL: https://www.usps.com/

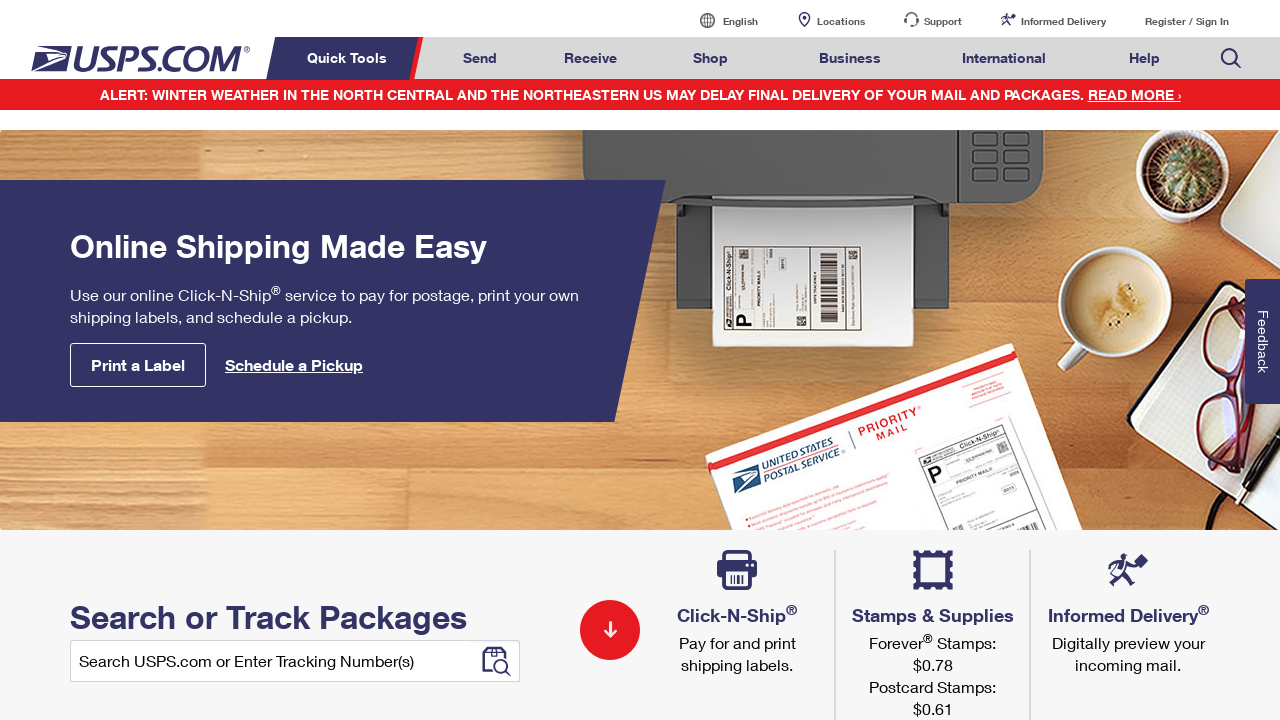

Clicked on the mail-ship link to navigate to Send Mail & Packages section at (480, 58) on a#mail-ship-width
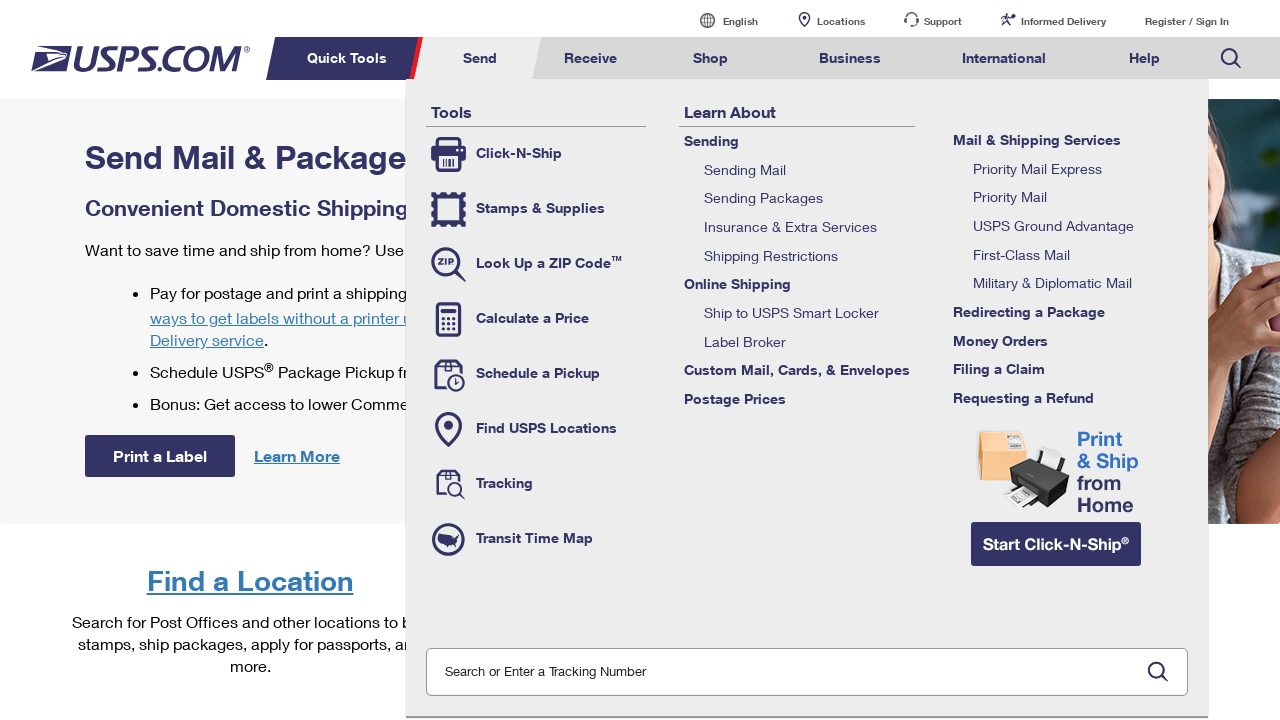

Verified page title is 'Send Mail & Packages | USPS'
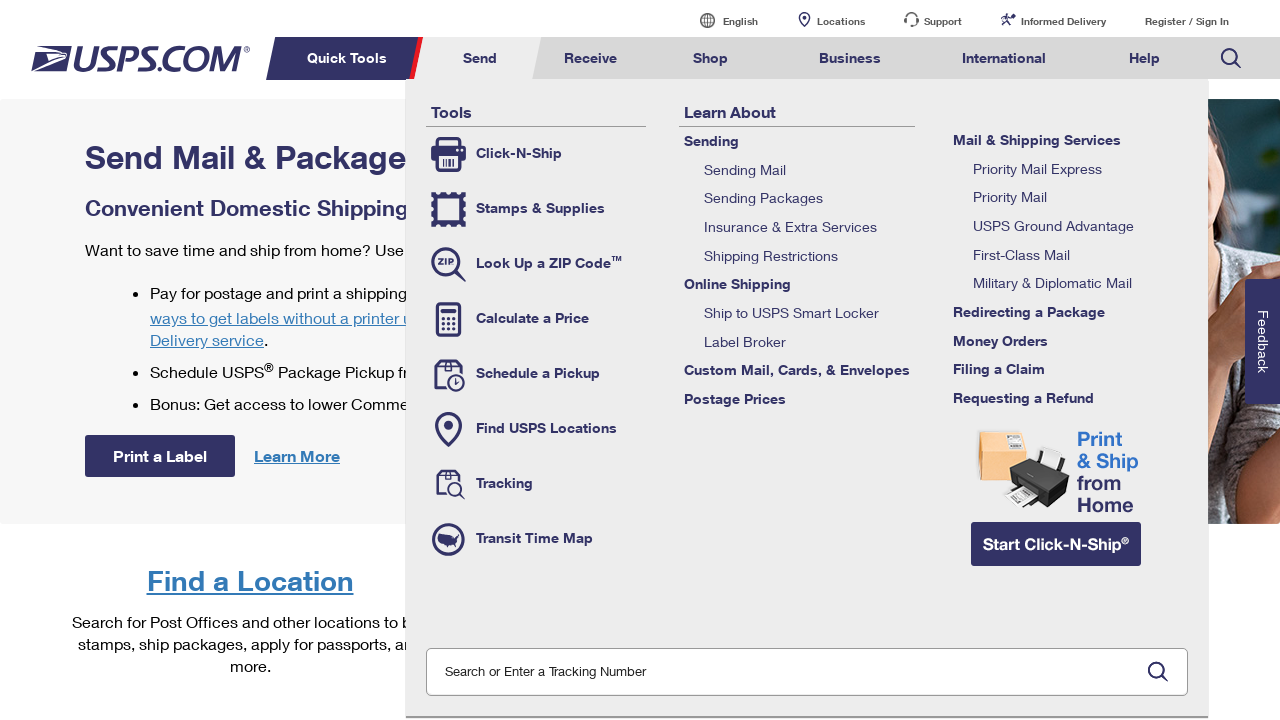

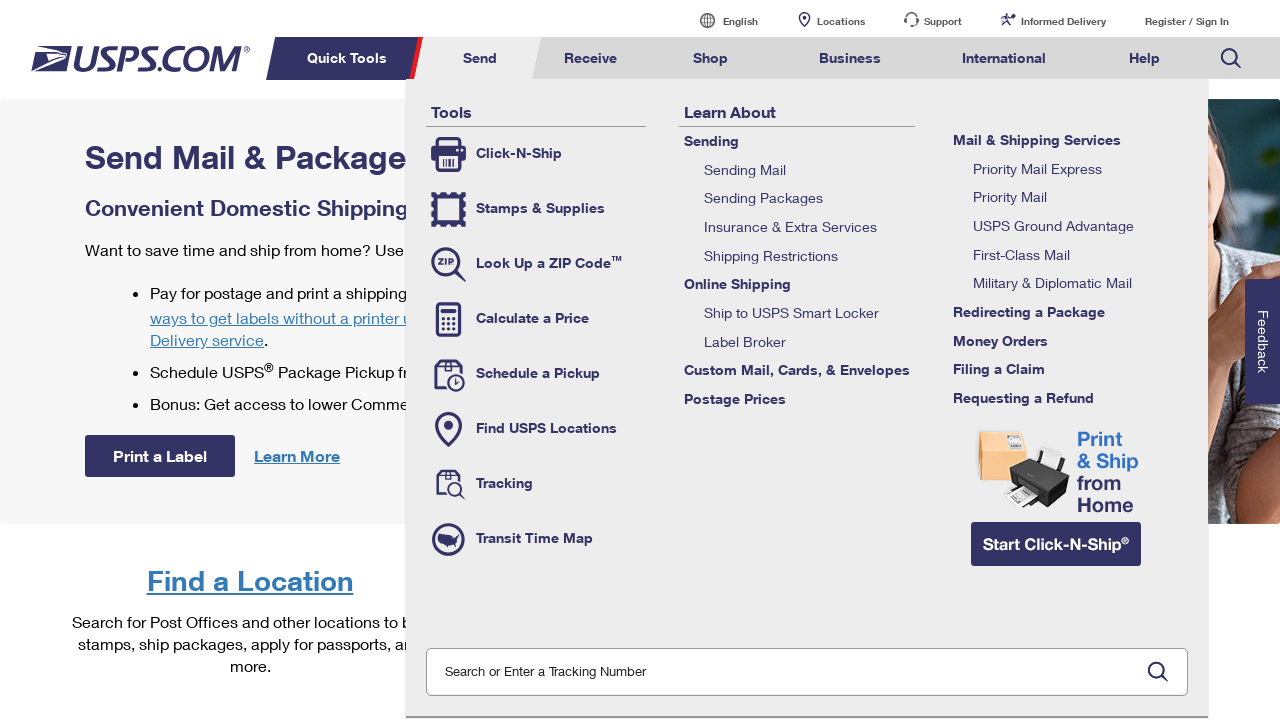